Tests contact form submission with name, email, and message fields filled in

Starting URL: https://parabank.parasoft.com/parabank/contact.htm

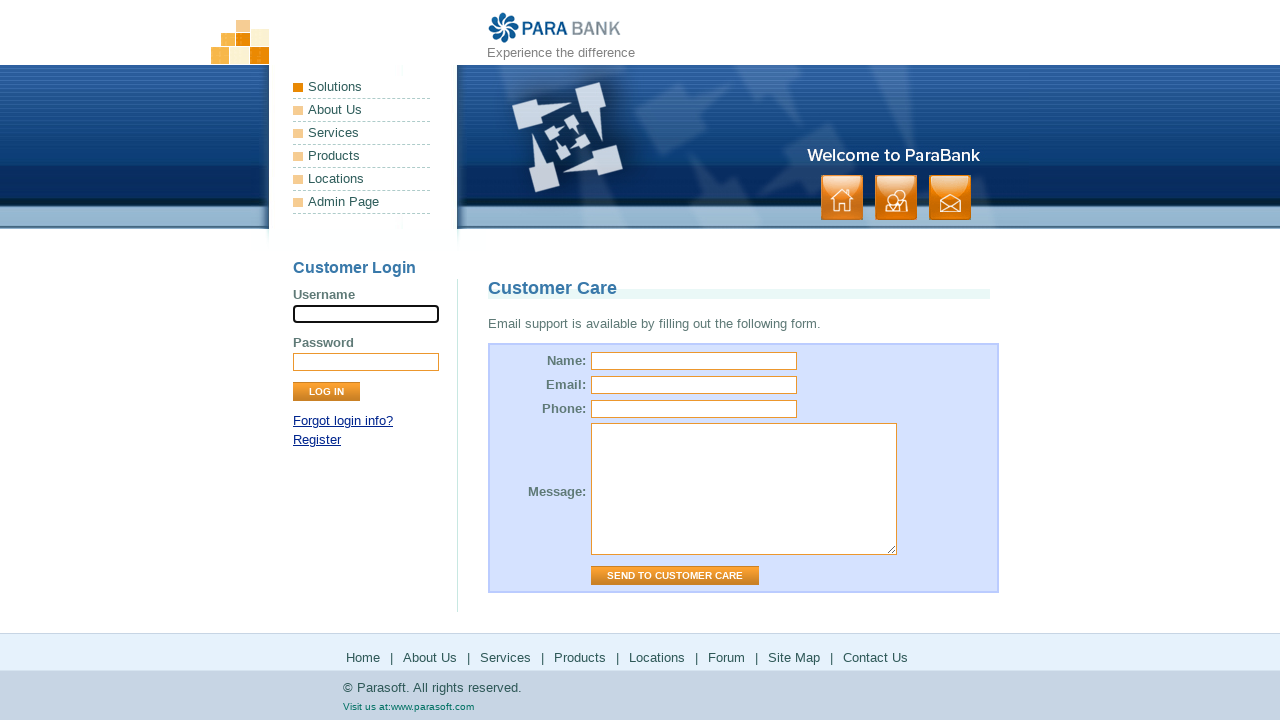

Filled name field with 'Starling' on #name
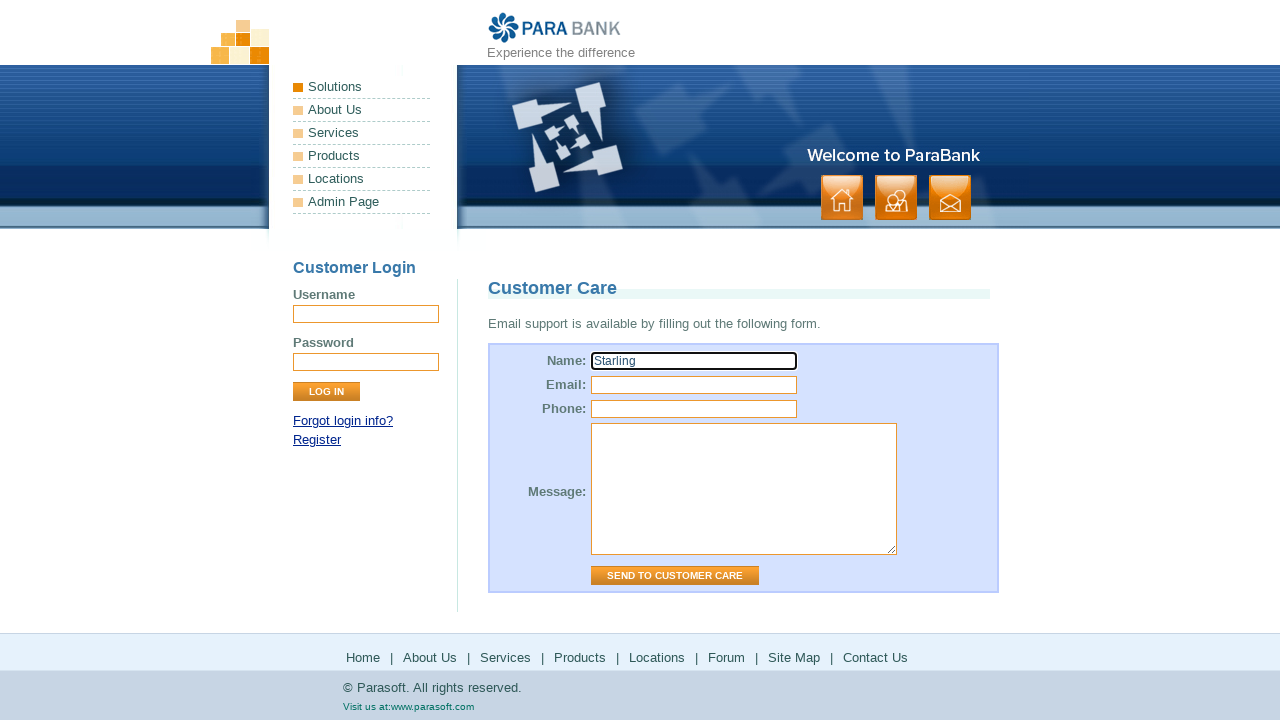

Filled email field with 'sdeg@yahoo.com' on #email
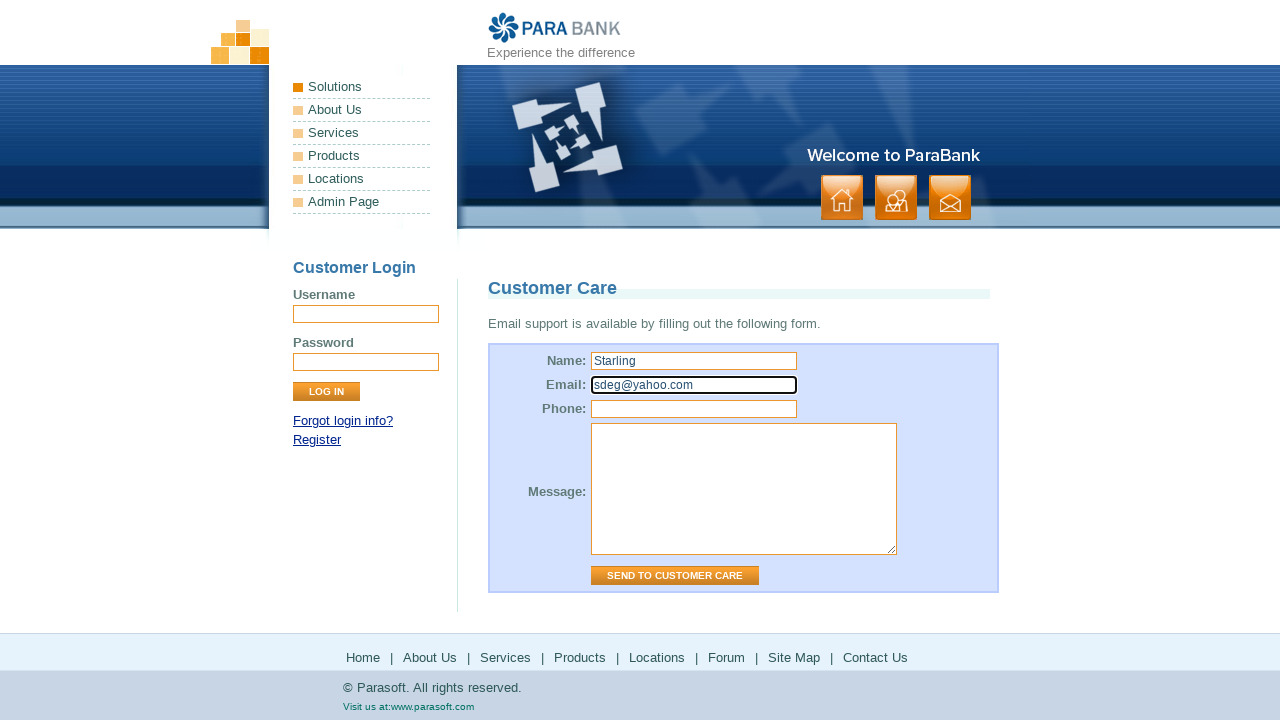

Filled message field with 'Test message' on #message
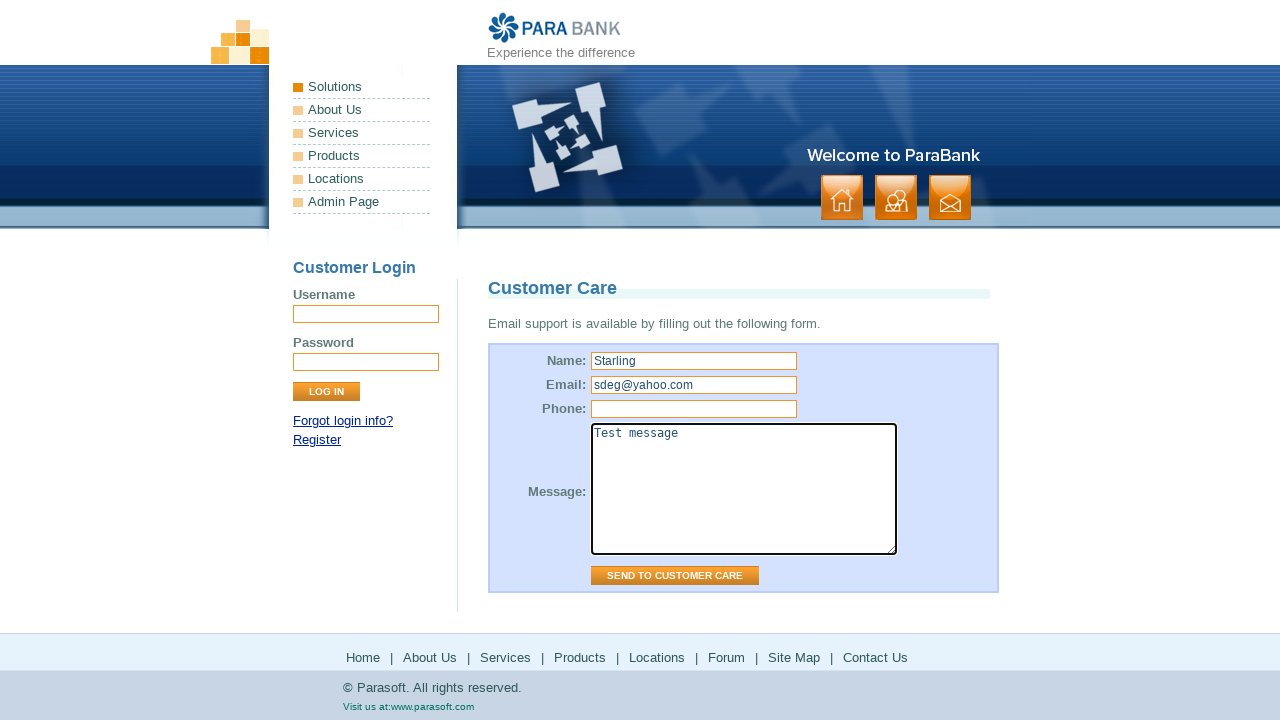

Clicked 'Send to Customer Care' button to submit contact form at (675, 576) on input[value="Send to Customer Care"]
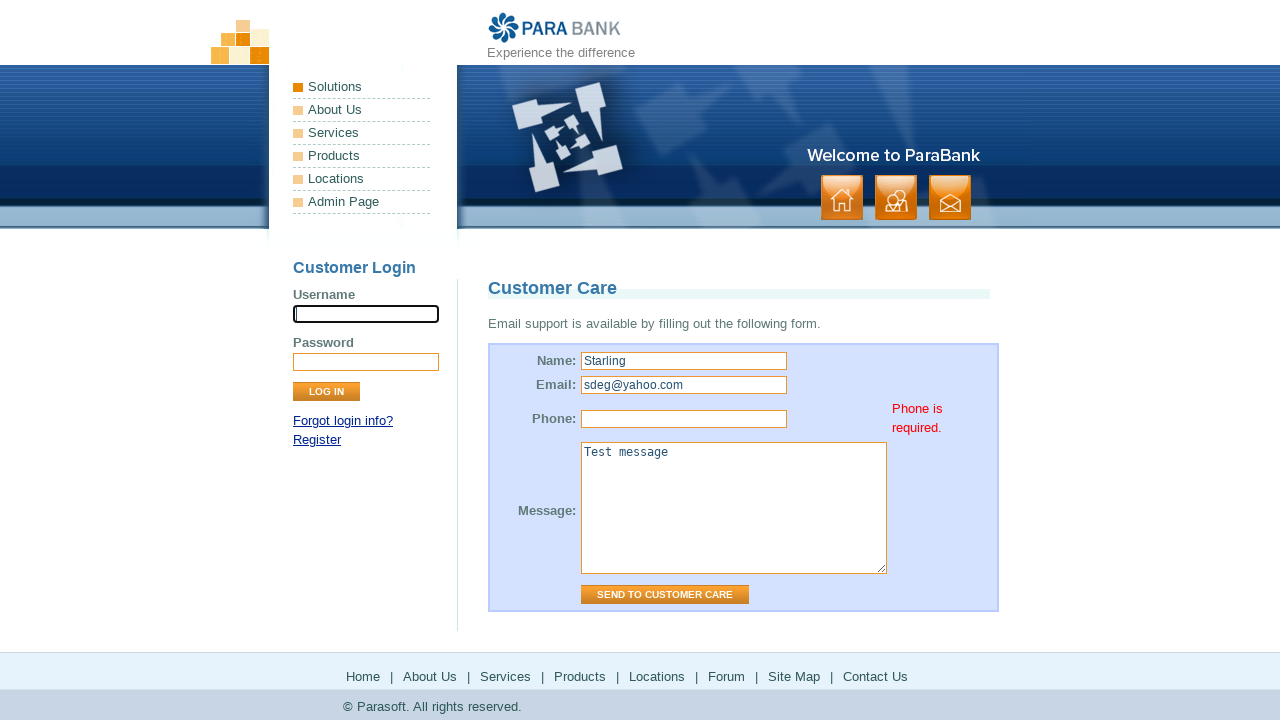

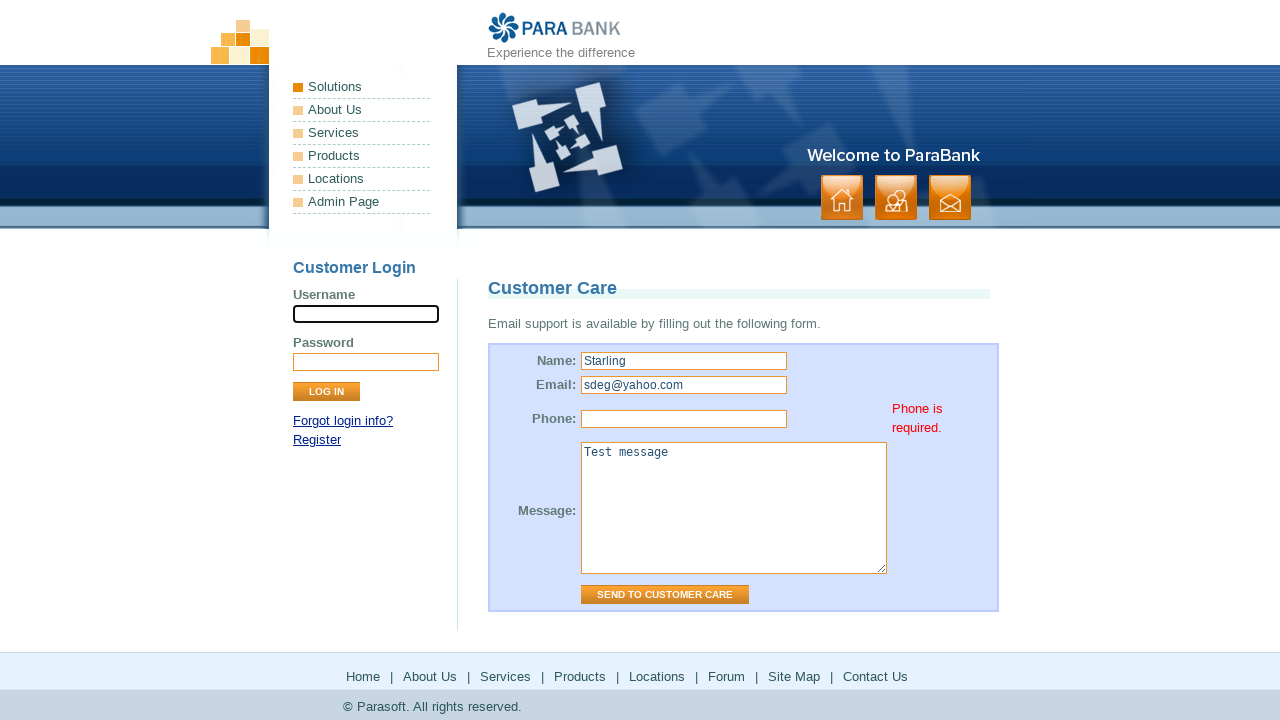